Tests a registration form by filling all required input fields in the first block with test data, submitting the form, and verifying that a success message is displayed.

Starting URL: http://suninjuly.github.io/registration2.html

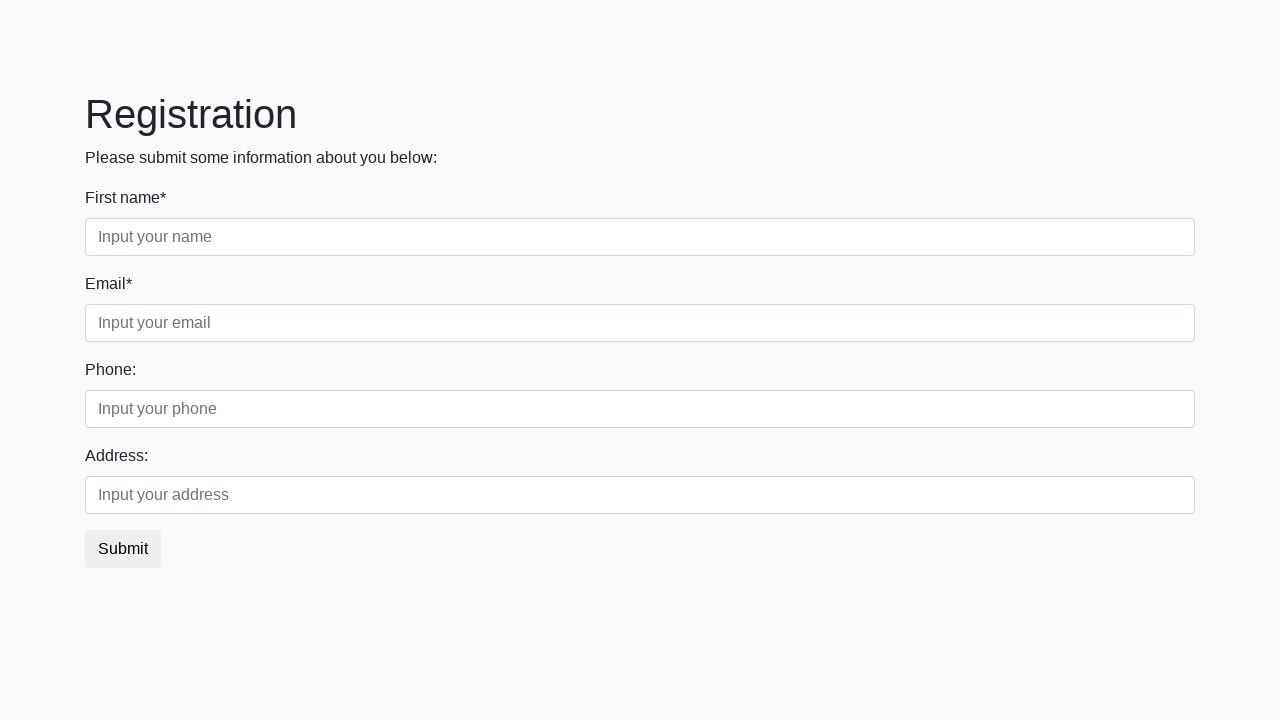

Filled input field in first block with test data on .first_block input >> nth=0
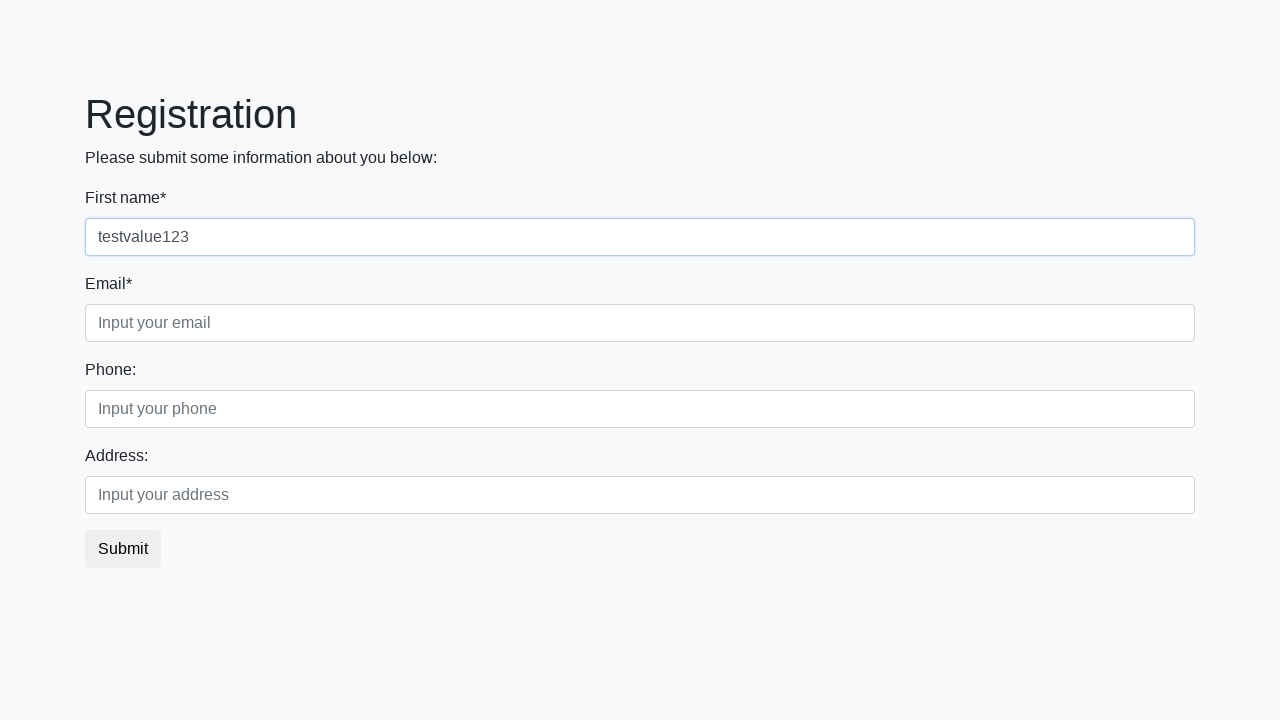

Filled input field in first block with test data on .first_block input >> nth=1
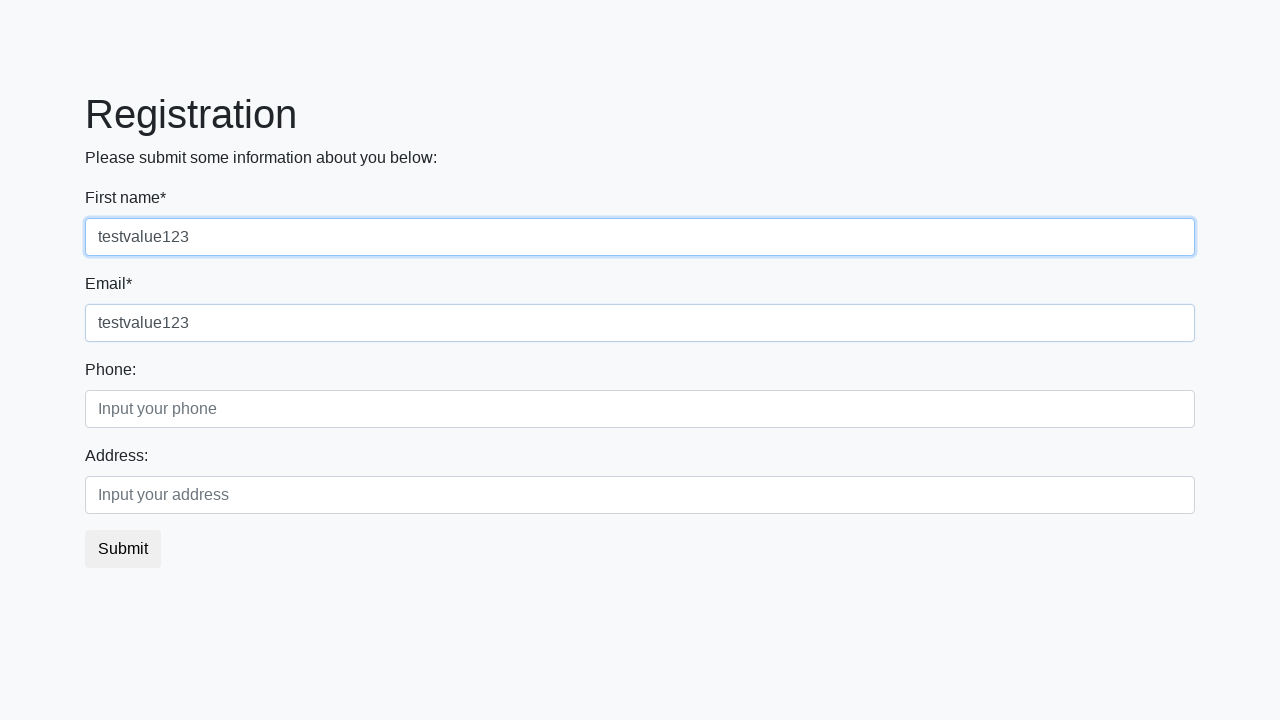

Clicked submit button to register at (123, 549) on button.btn
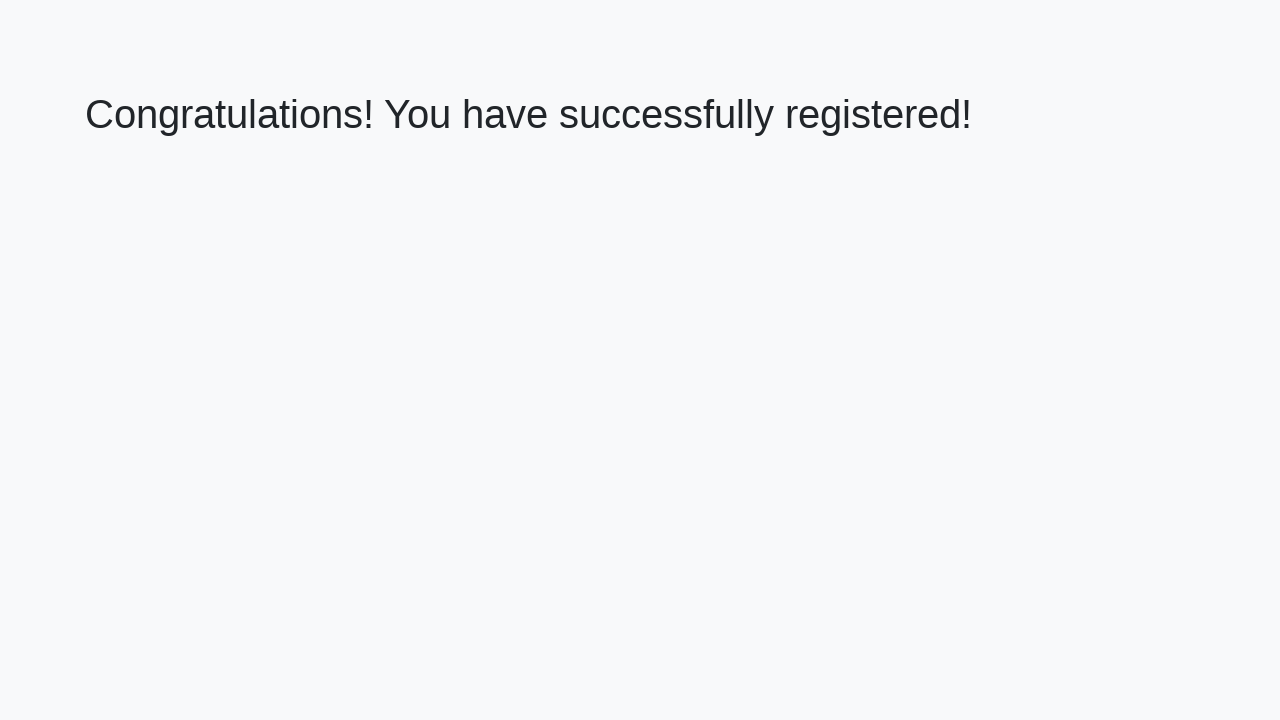

Success message heading loaded
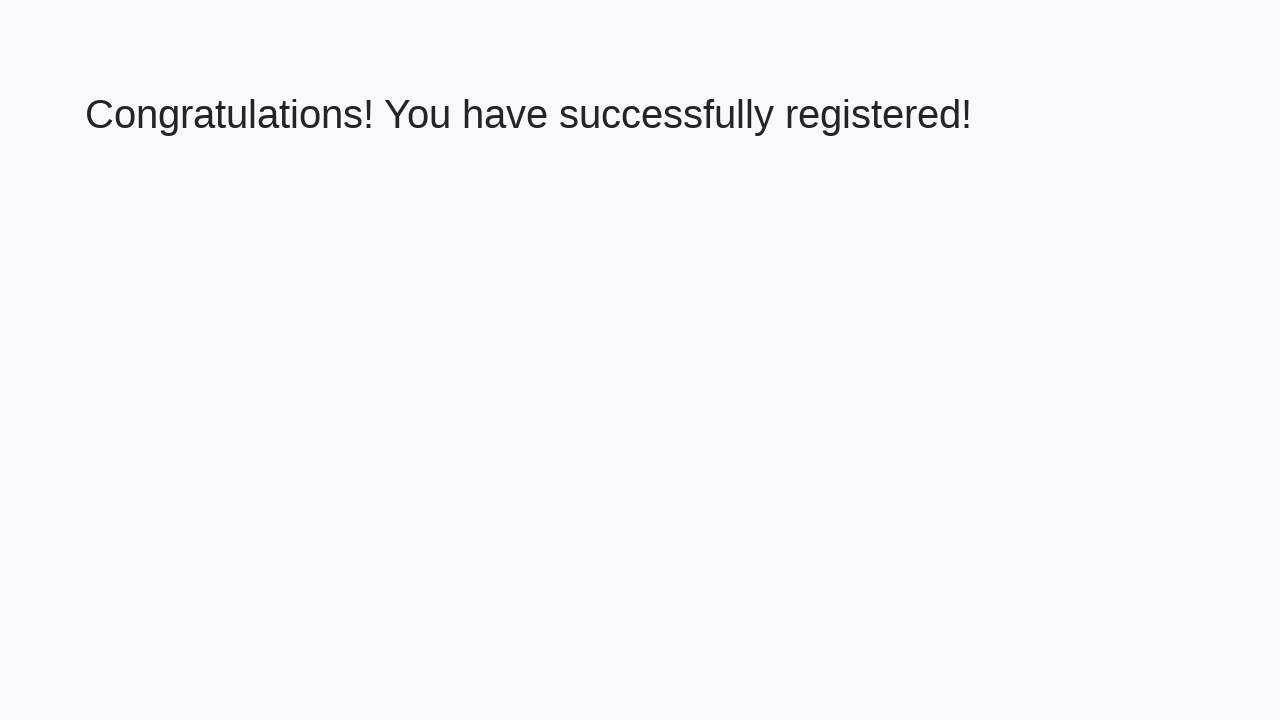

Retrieved success message text content
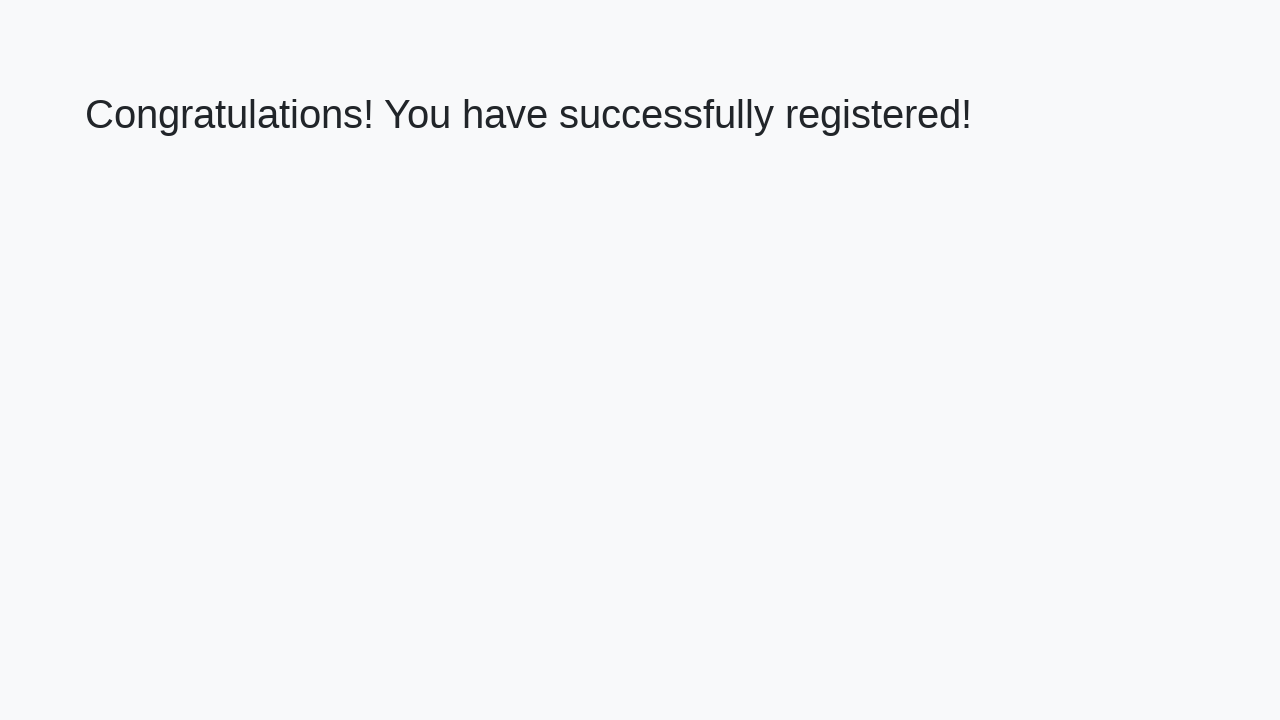

Verified success message matches expected text
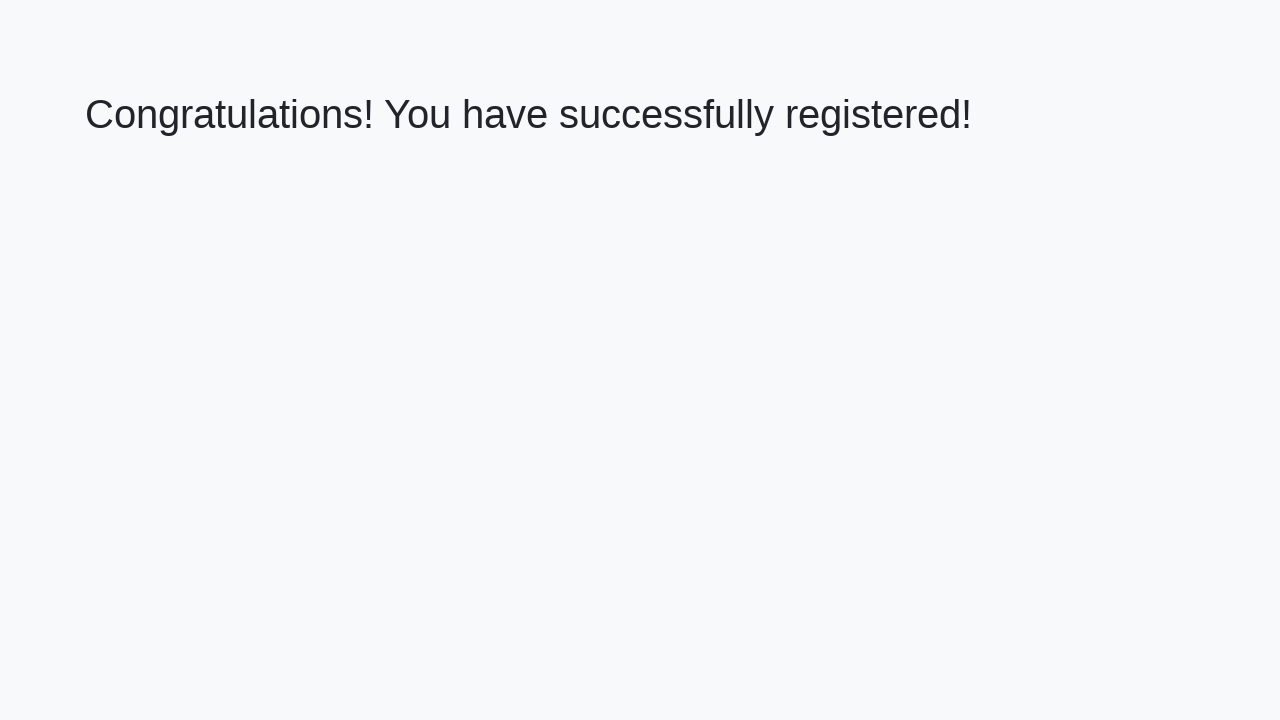

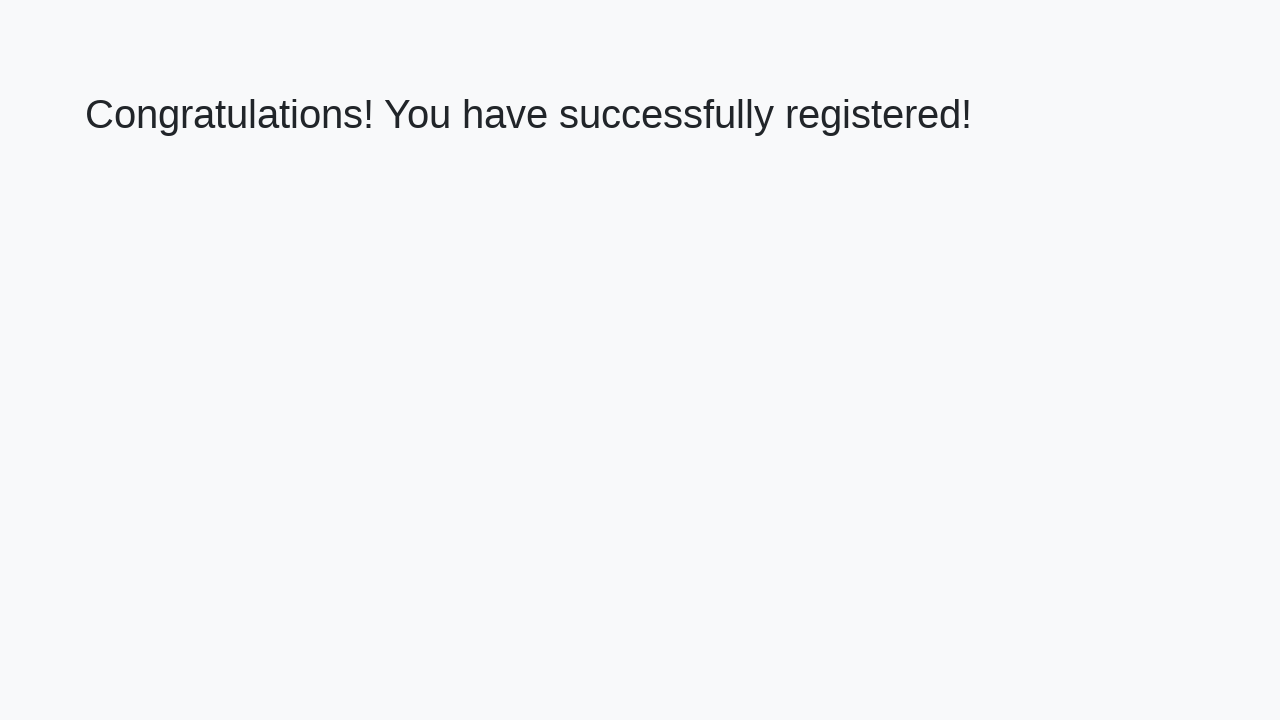